Tests that clicking the login button with empty username and password fields displays an appropriate error message

Starting URL: https://www.saucedemo.com/

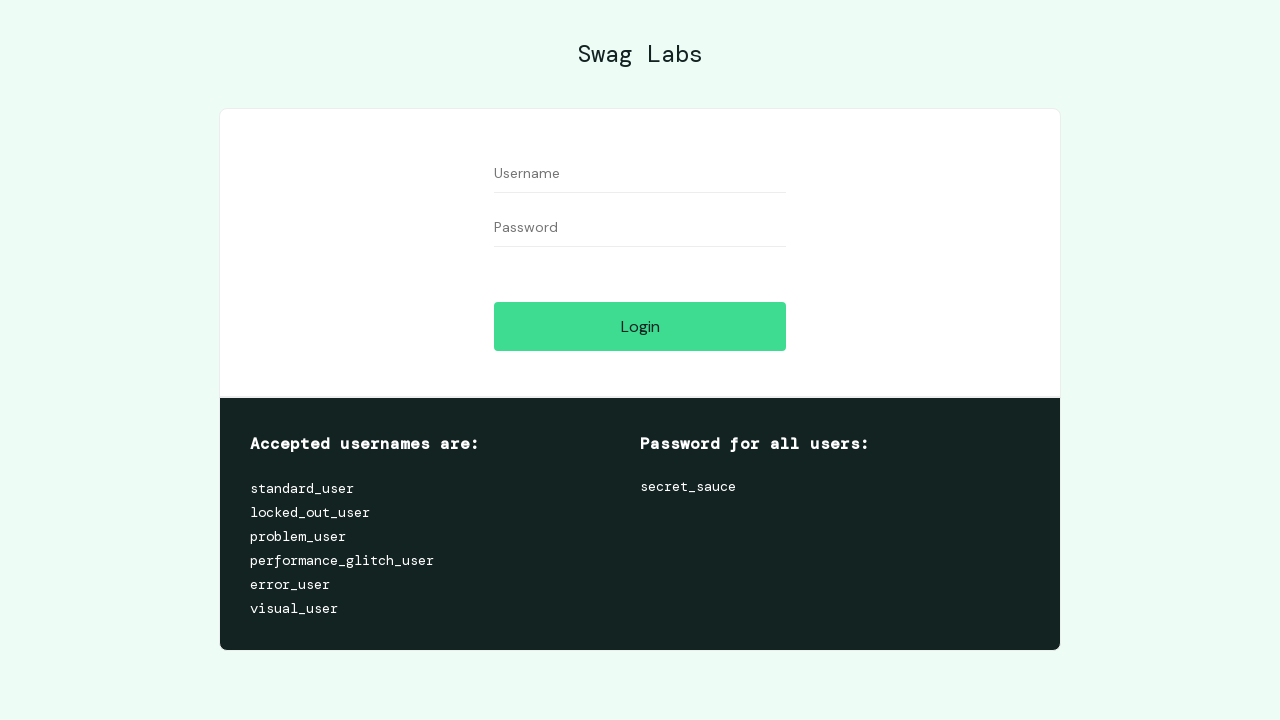

Clicked login button without entering username and password at (640, 326) on #login-button
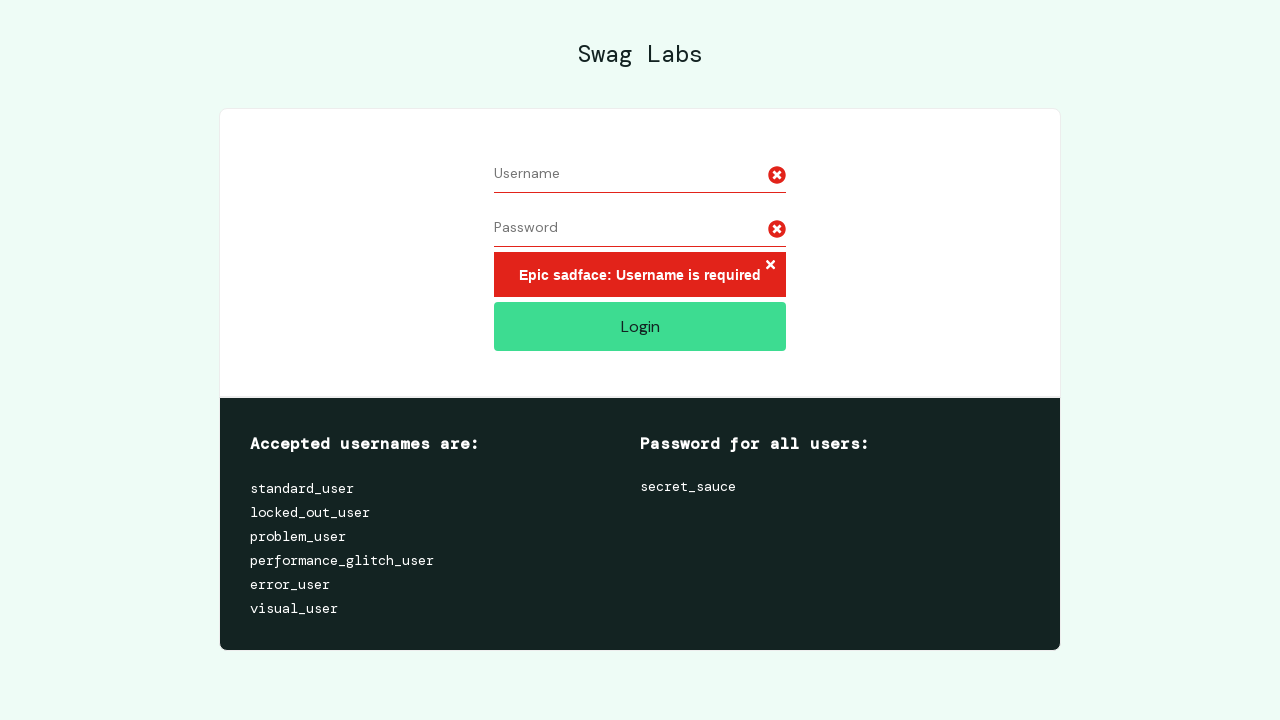

Login button container loaded after clicking with empty credentials
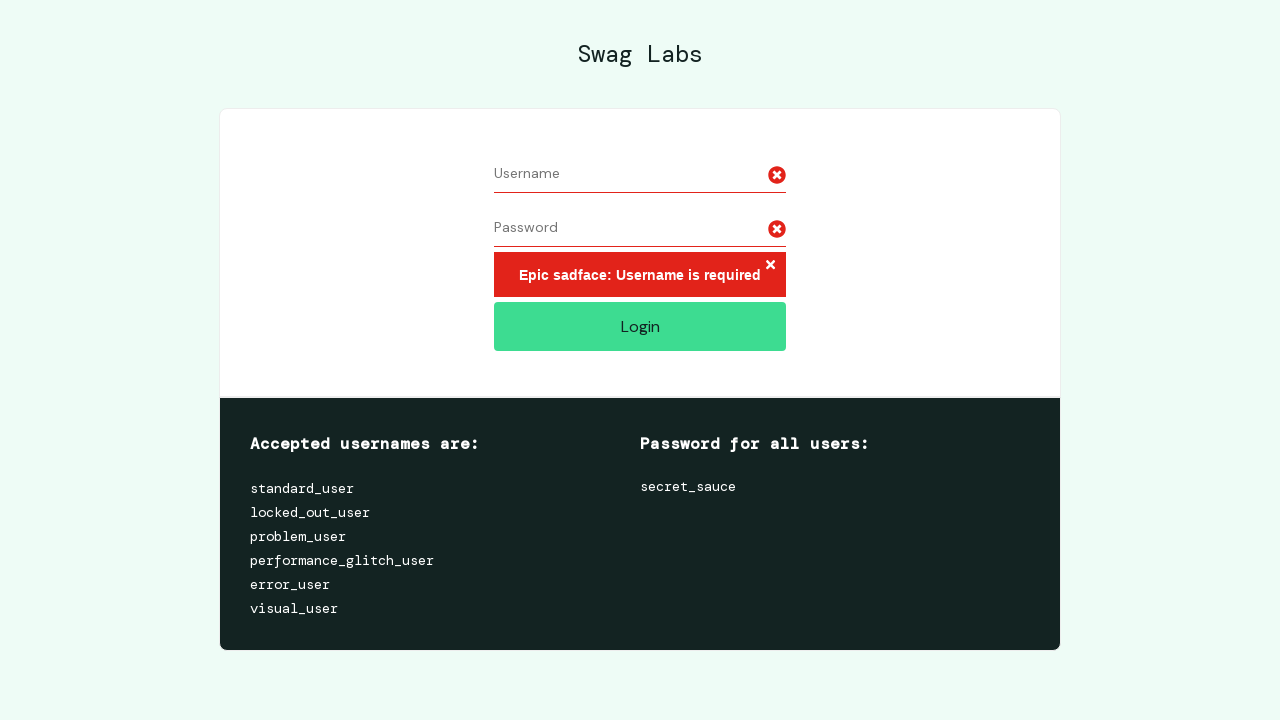

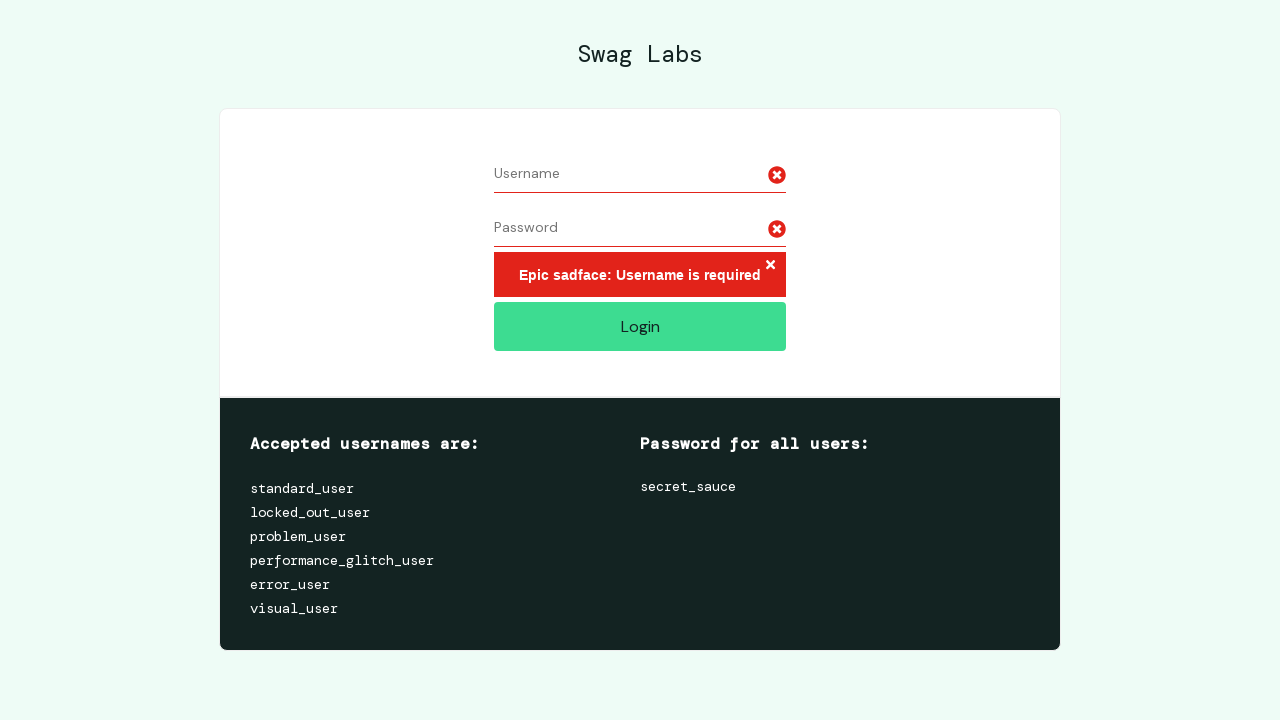